Navigates to the actiTIME demo login page and clicks on a link containing "actiTIME" text (likely the logo or brand link)

Starting URL: https://demo.actitime.com/login.do

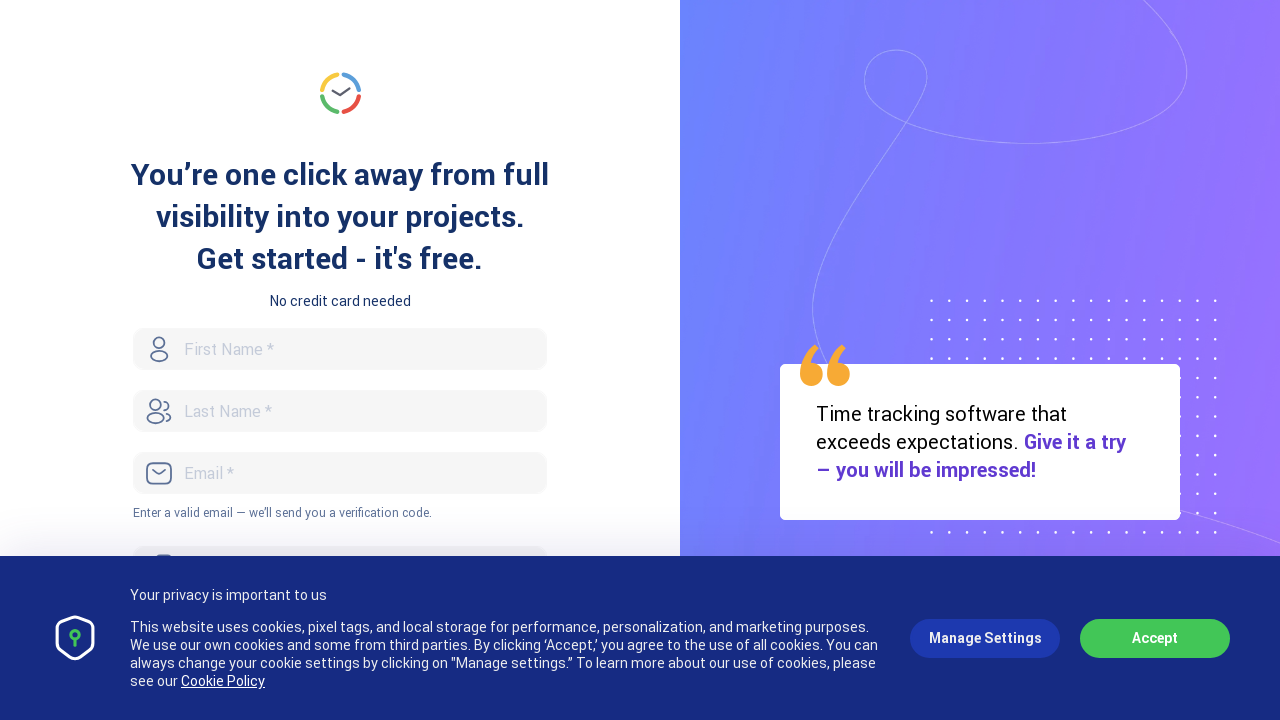

Navigated to actiTIME demo login page
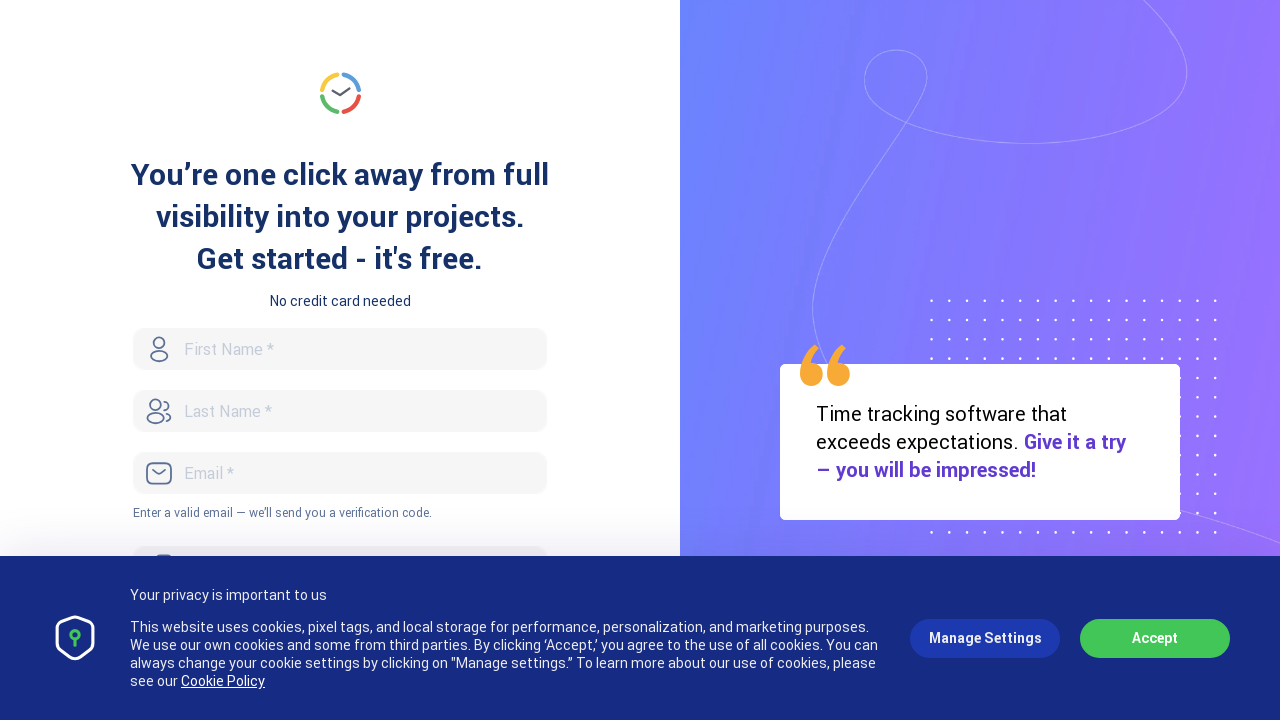

Clicked on link containing 'actiTIME' text (logo or brand link) at (980, 360) on a:has-text('actiTIME')
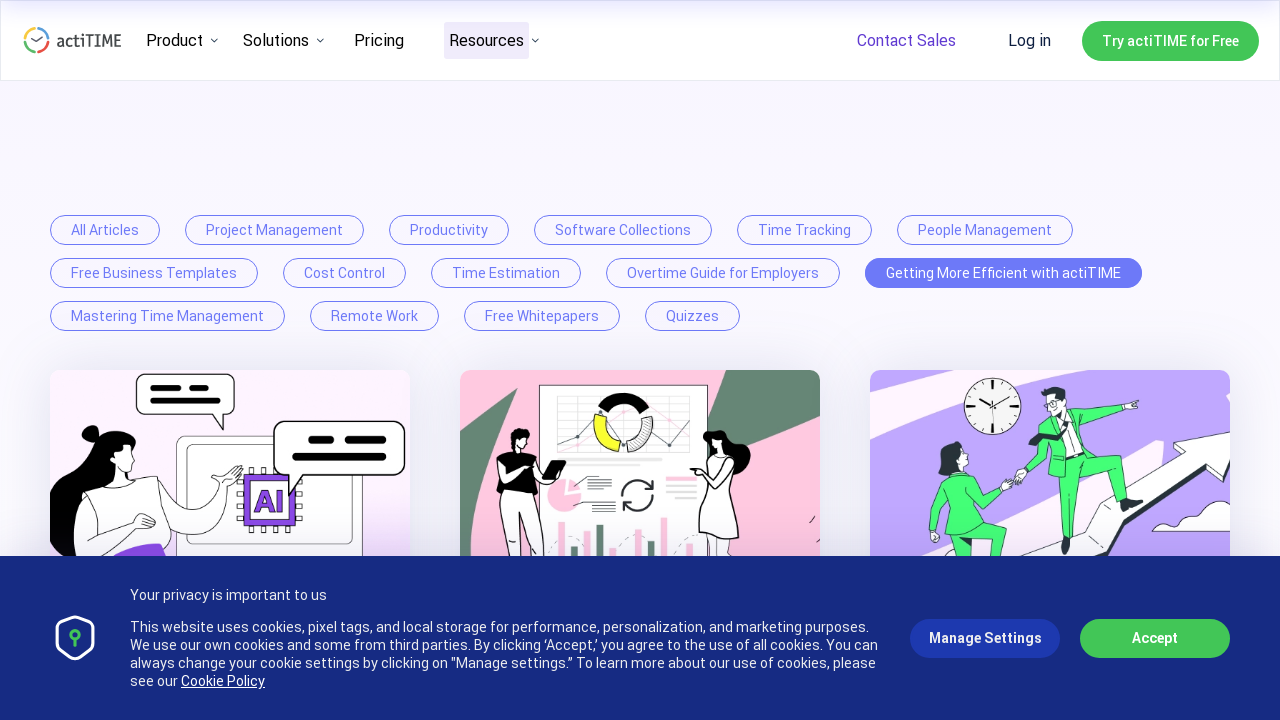

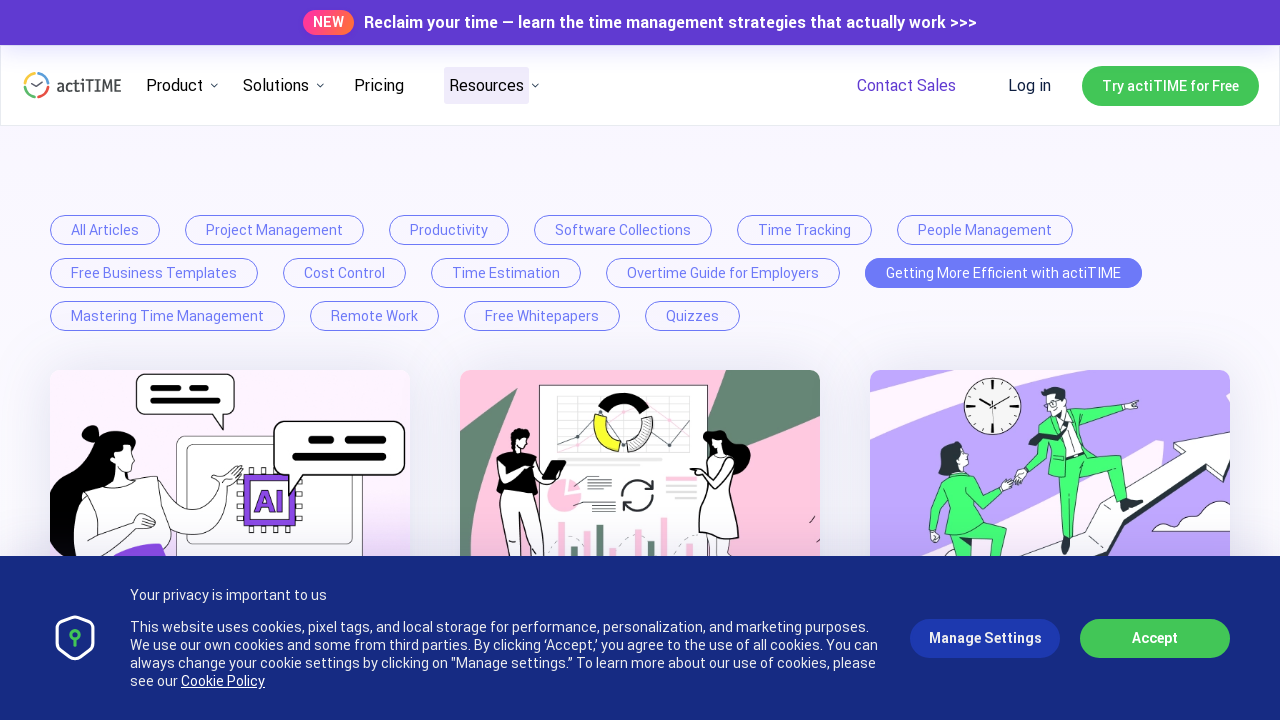